Tests JavaScript confirm alert handling by clicking the confirm button, dismissing the alert, and verifying the result message

Starting URL: https://the-internet.herokuapp.com/javascript_alerts

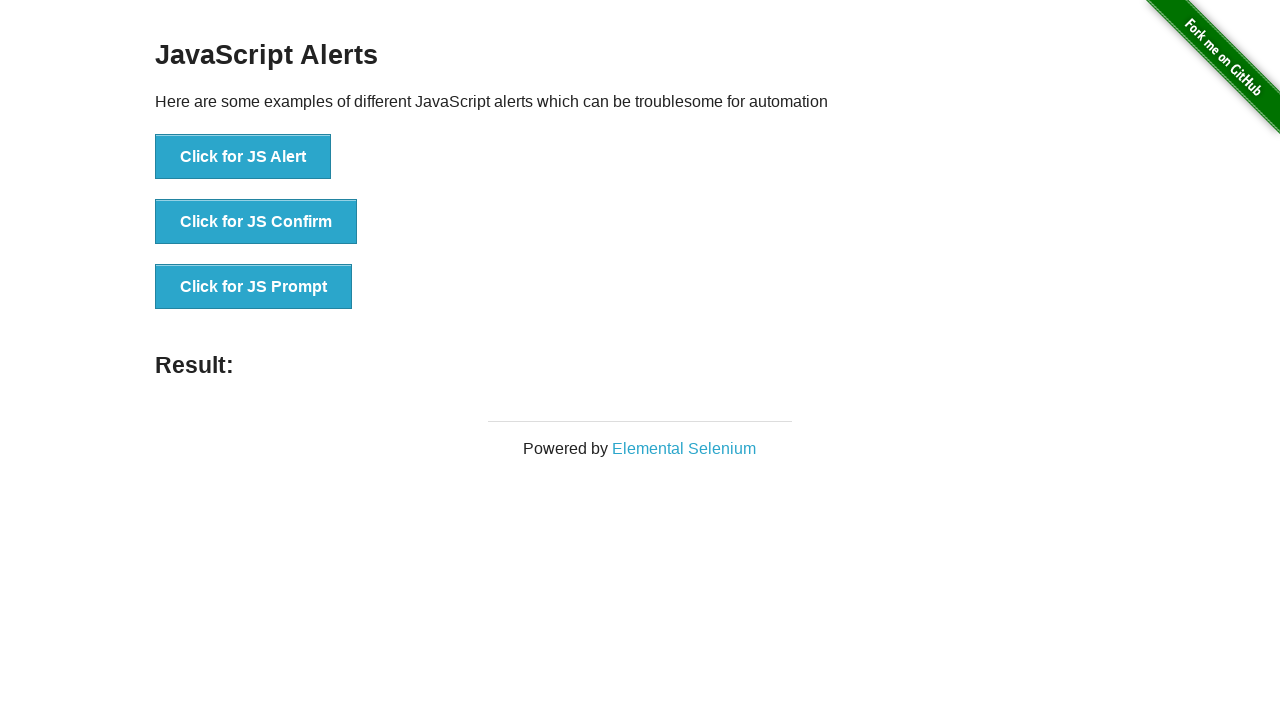

Clicked 'Click for JS Confirm' button to trigger JavaScript confirm alert at (256, 222) on xpath=//button[text()='Click for JS Confirm']
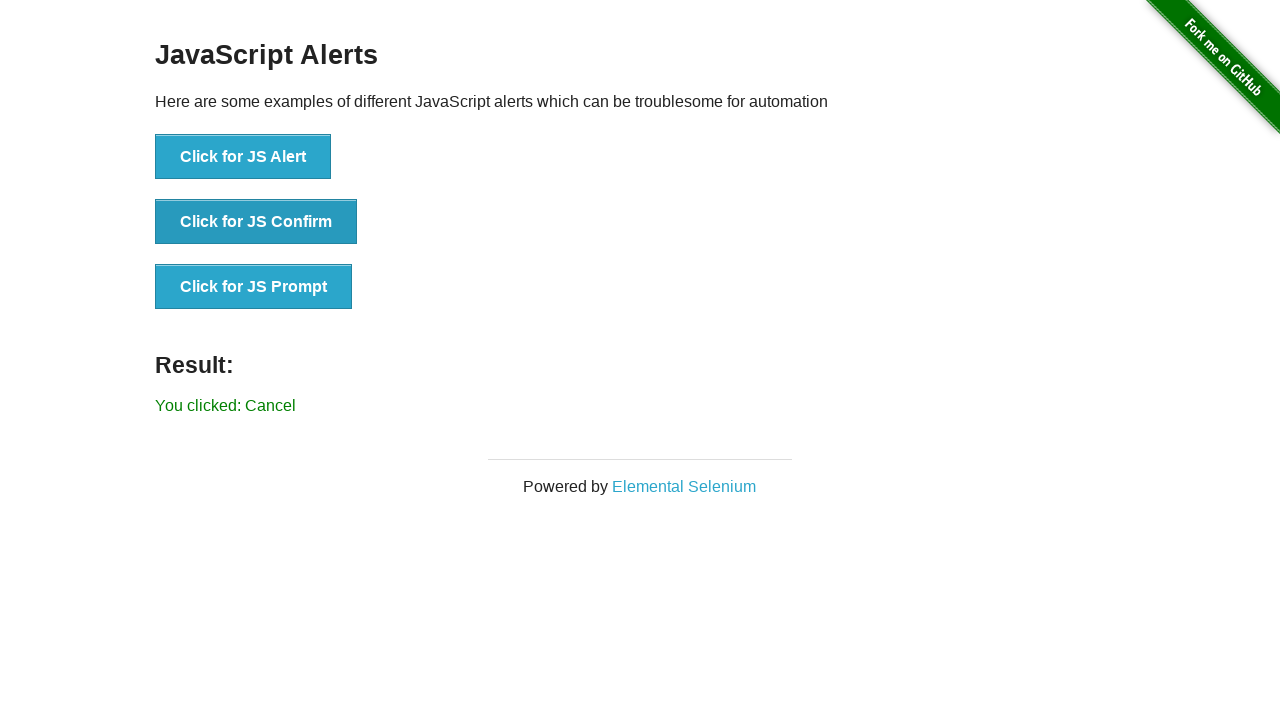

Set up dialog handler to dismiss alerts by clicking Cancel
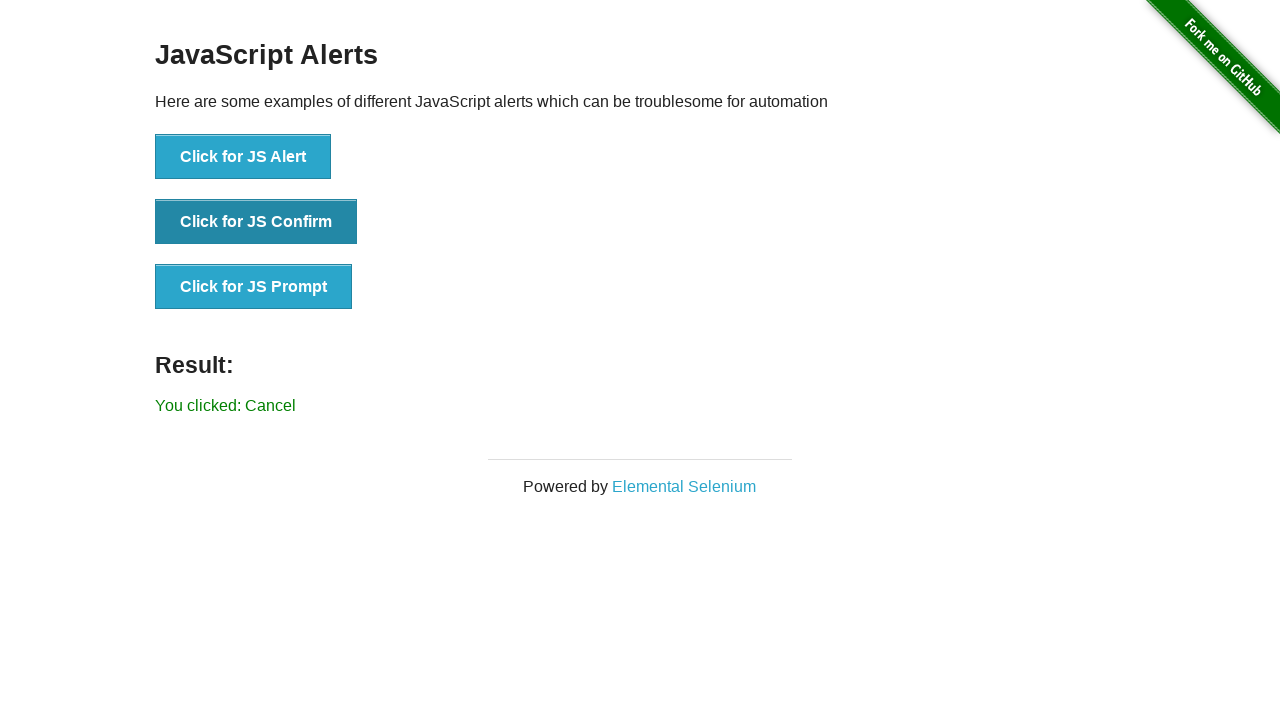

Clicked 'Click for JS Confirm' button again to trigger alert with handler active at (256, 222) on xpath=//button[text()='Click for JS Confirm']
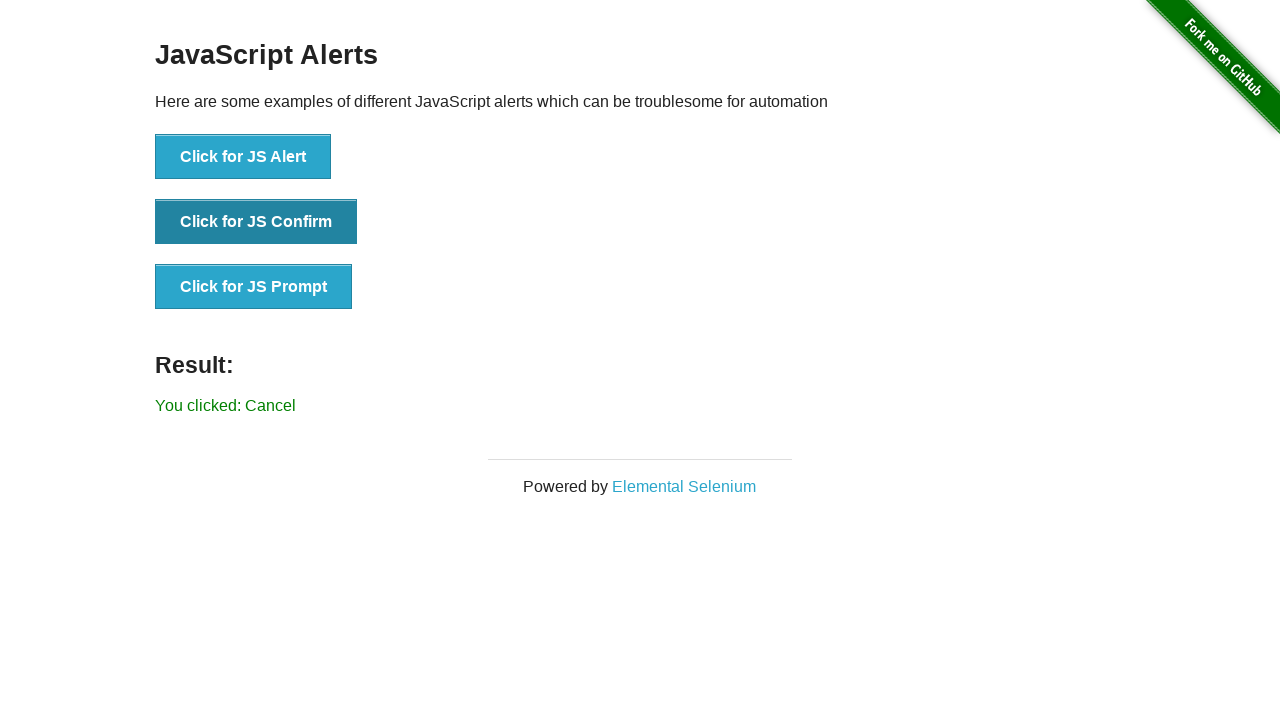

Verified result message 'You clicked: Cancel' appeared after dismissing alert
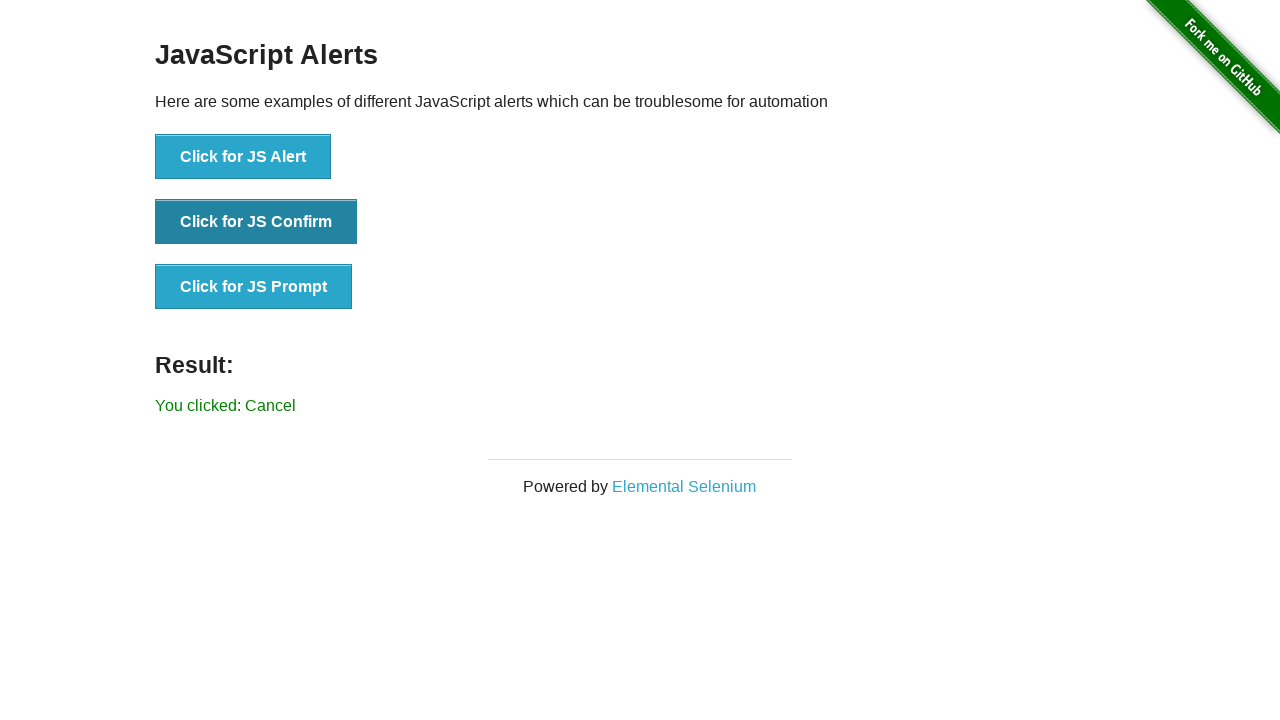

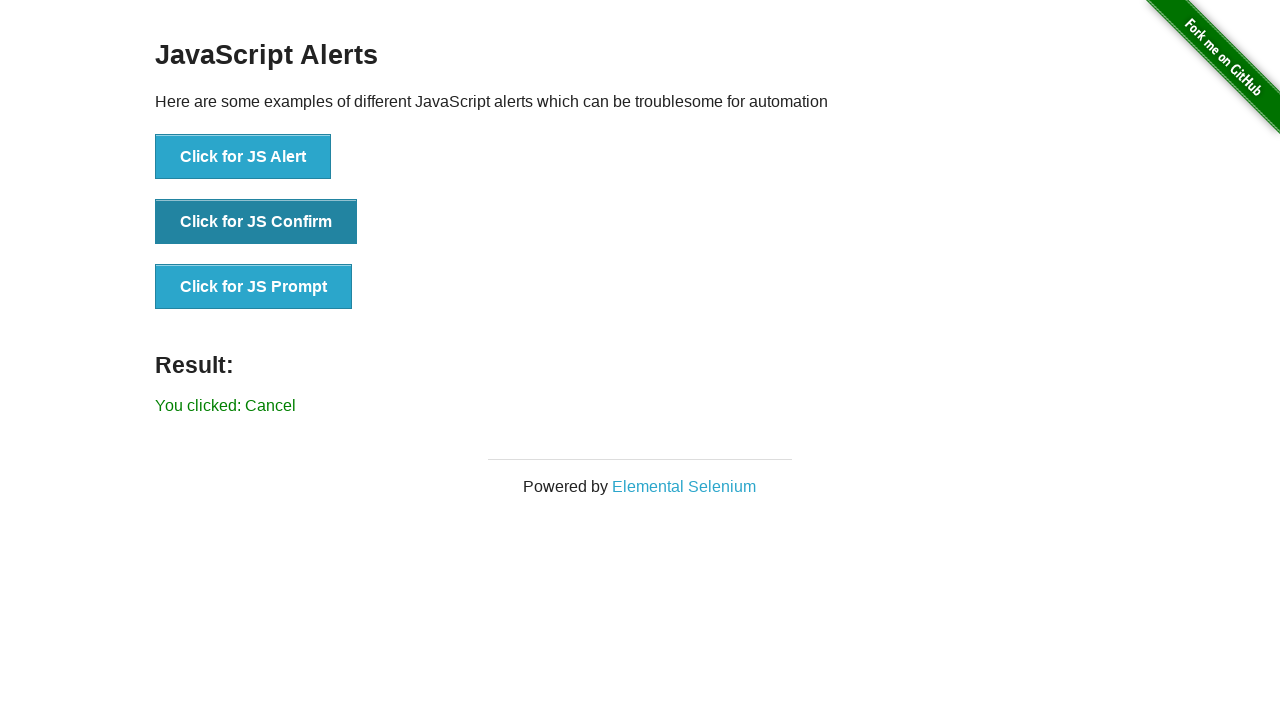